Tests the BC Registry business name check workflow by selecting business type, entering a company name, selecting a designation, and submitting for name review verification.

Starting URL: https://www.names.bcregistry.gov.bc.ca/

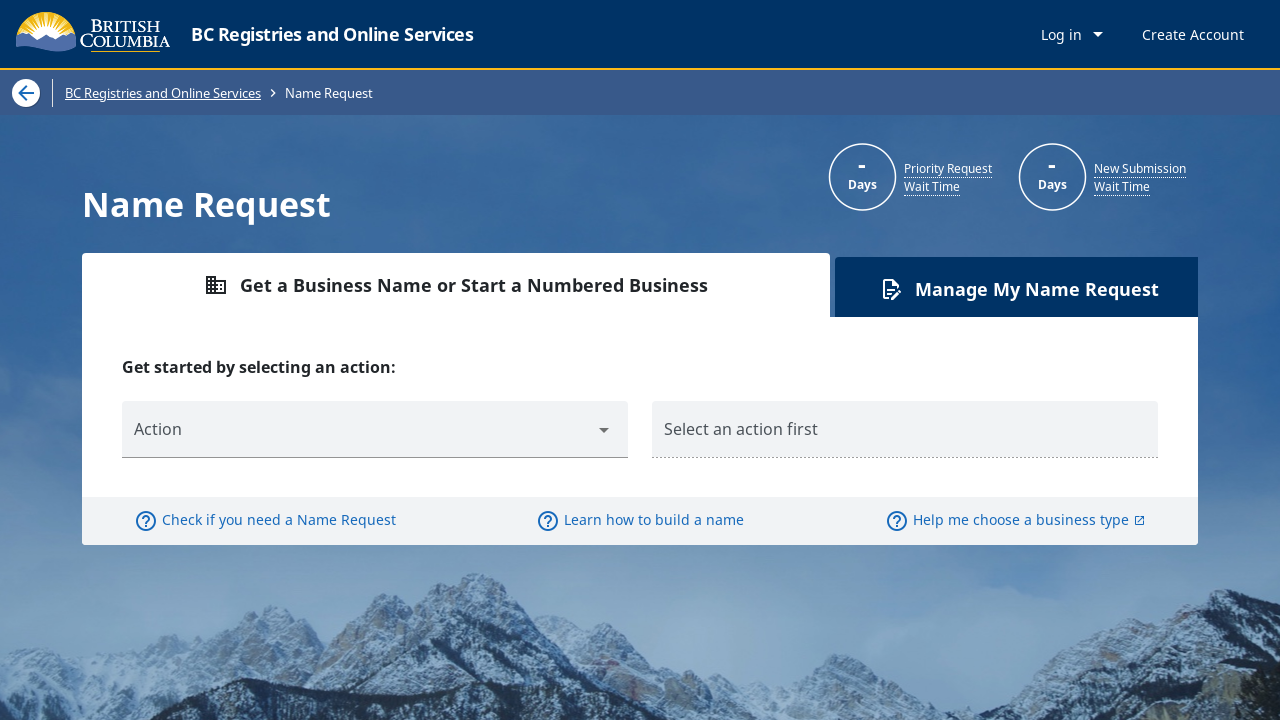

Clicked Action button to start workflow at (375, 429) on internal:role=button[name="Action"i]
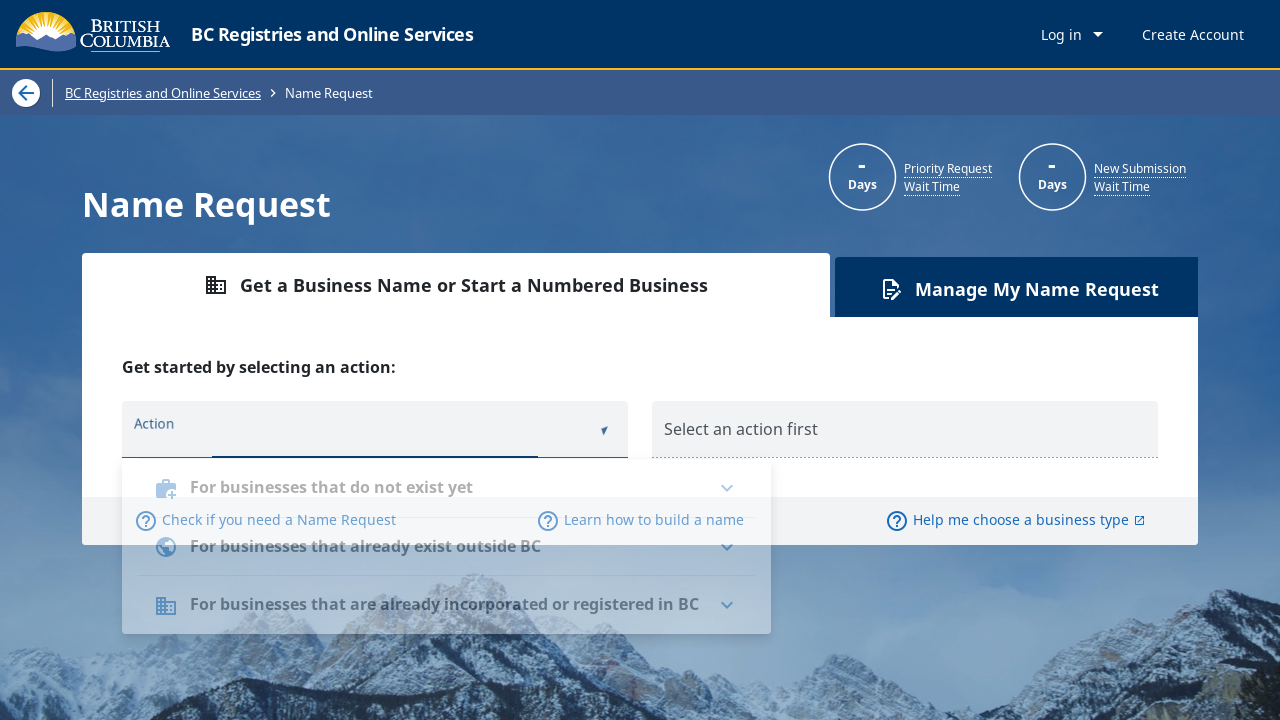

Selected menu item for businesses that do not exist yet at (446, 488) on internal:role=menuitem[name="For businesses that do not"i] >> div >> nth=0
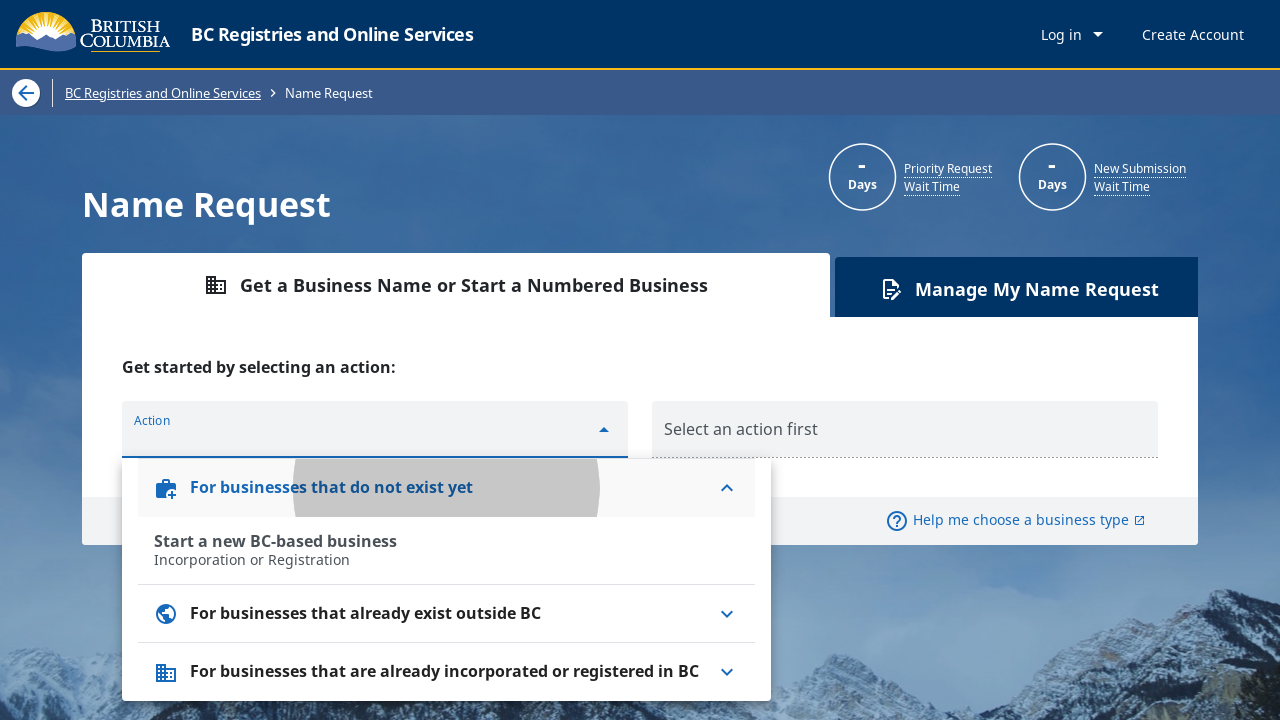

Selected to start a new BC-based business at (454, 542) on internal:text="Start a new BC-based business"i
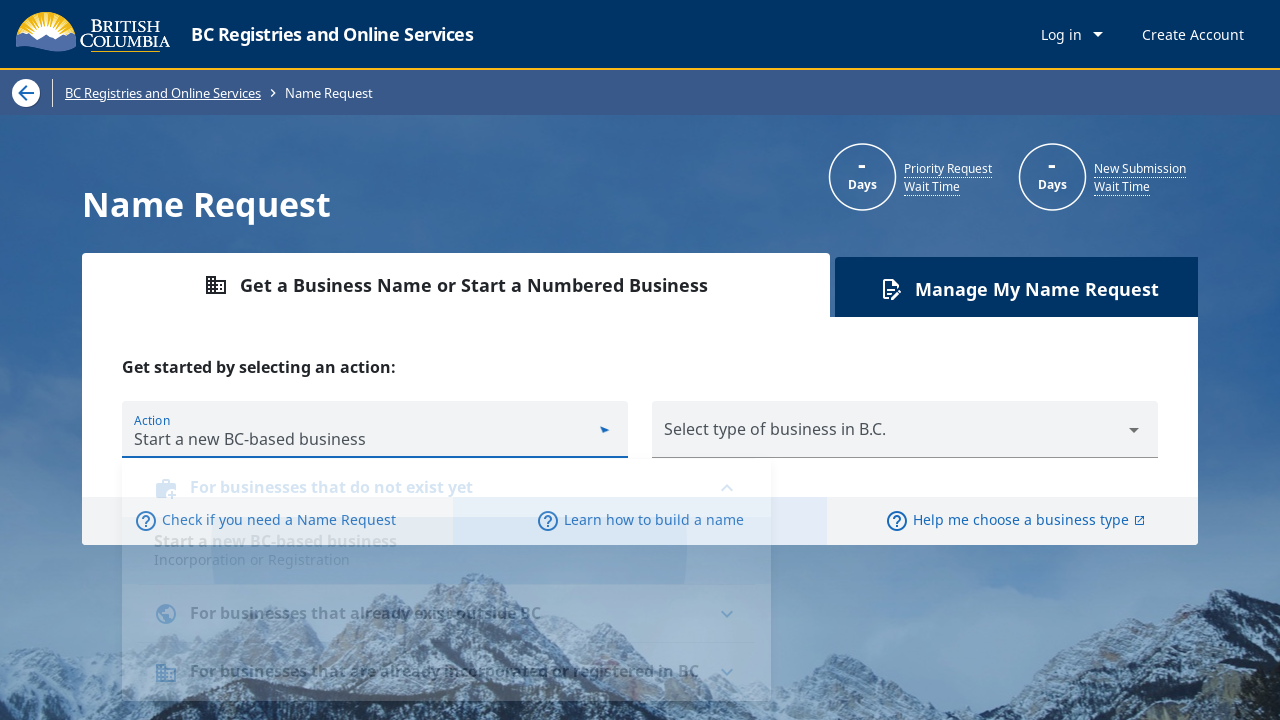

Clicked button to select type of business at (905, 429) on internal:role=button[name="Select type of business in B."i]
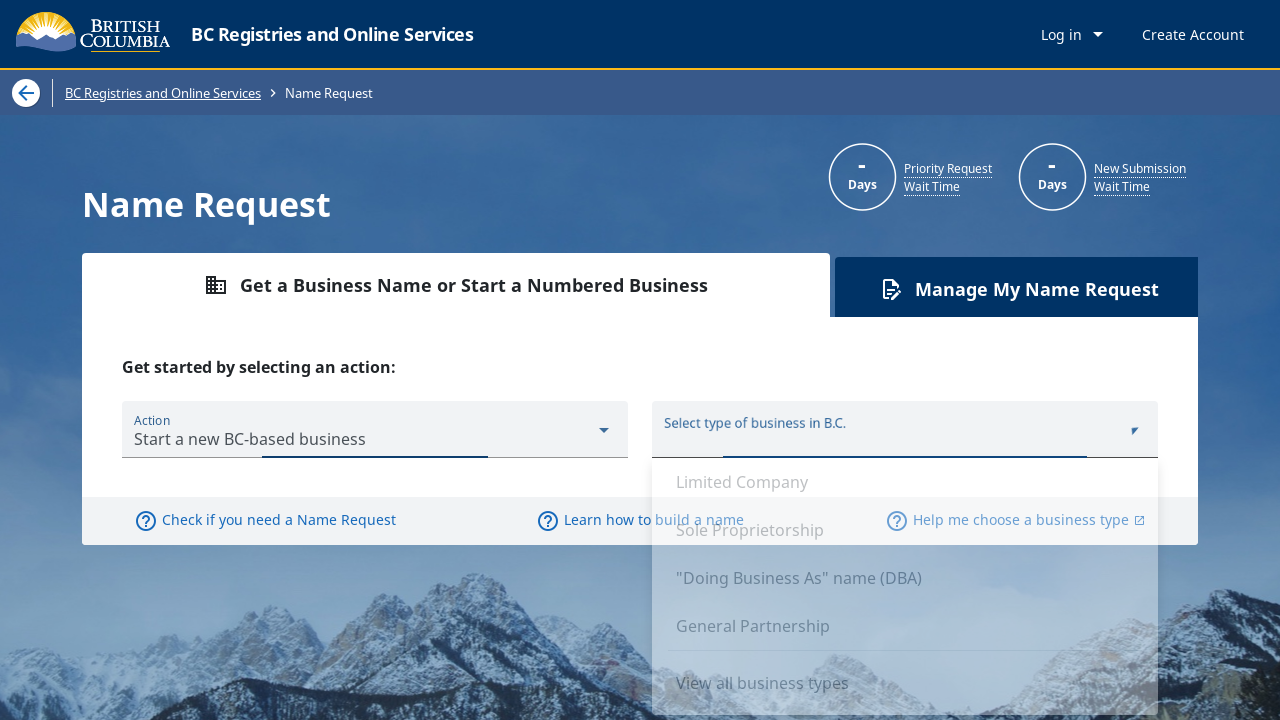

Selected Limited Company as business type at (905, 482) on internal:text="Limited Company"i
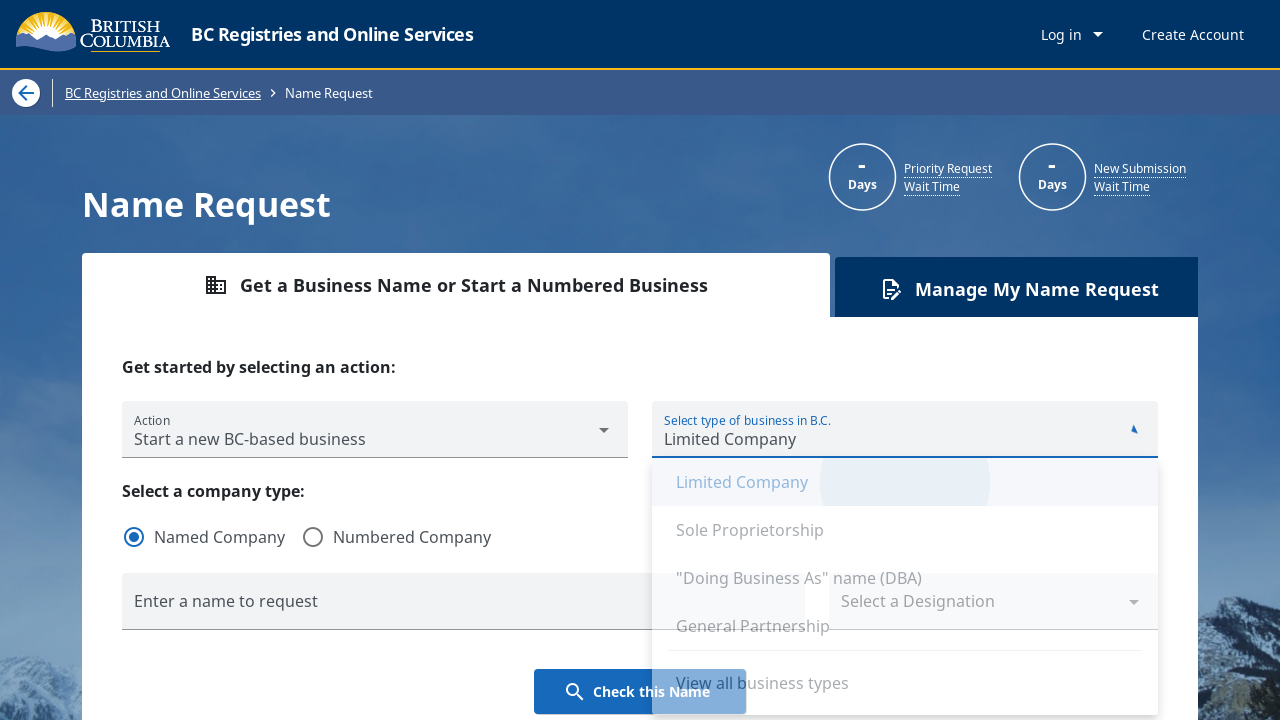

Clicked on business name input textbox at (463, 611) on internal:role=textbox[name="Enter a name to request"i]
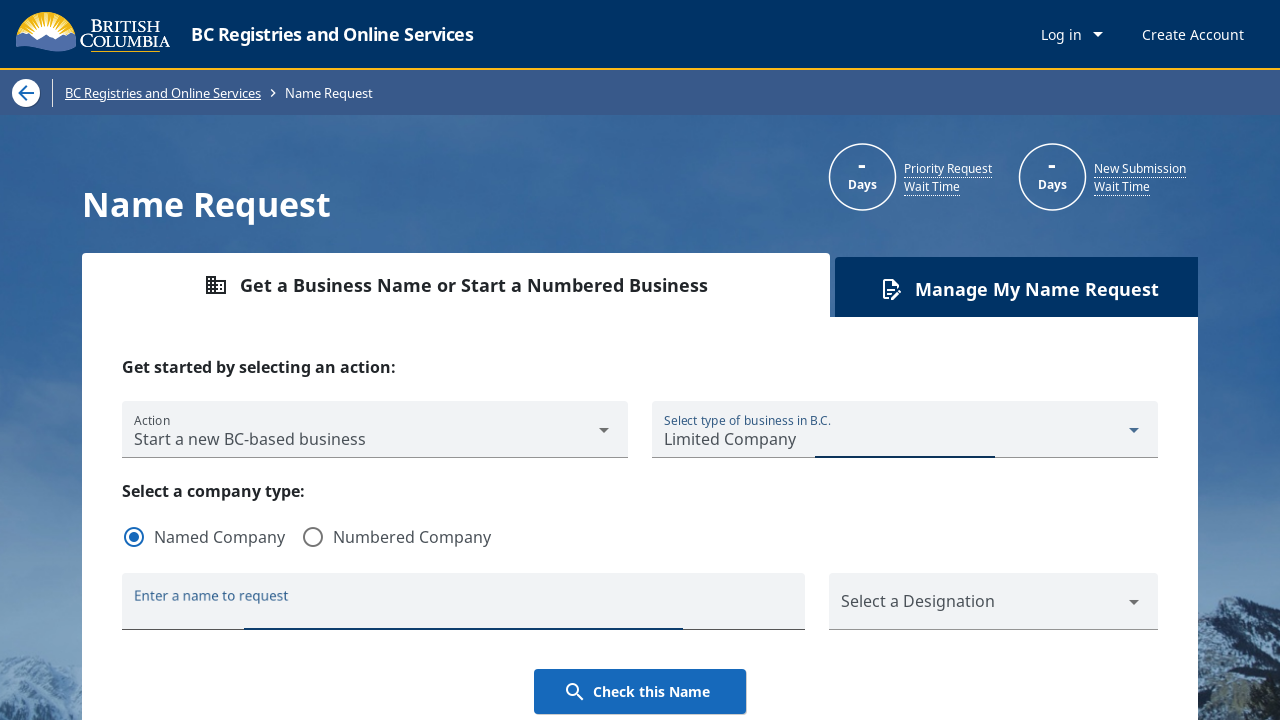

Filled business name field with 'PACIFIC MOUNTAIN VENTURES' on internal:role=textbox[name="Enter a name to request"i]
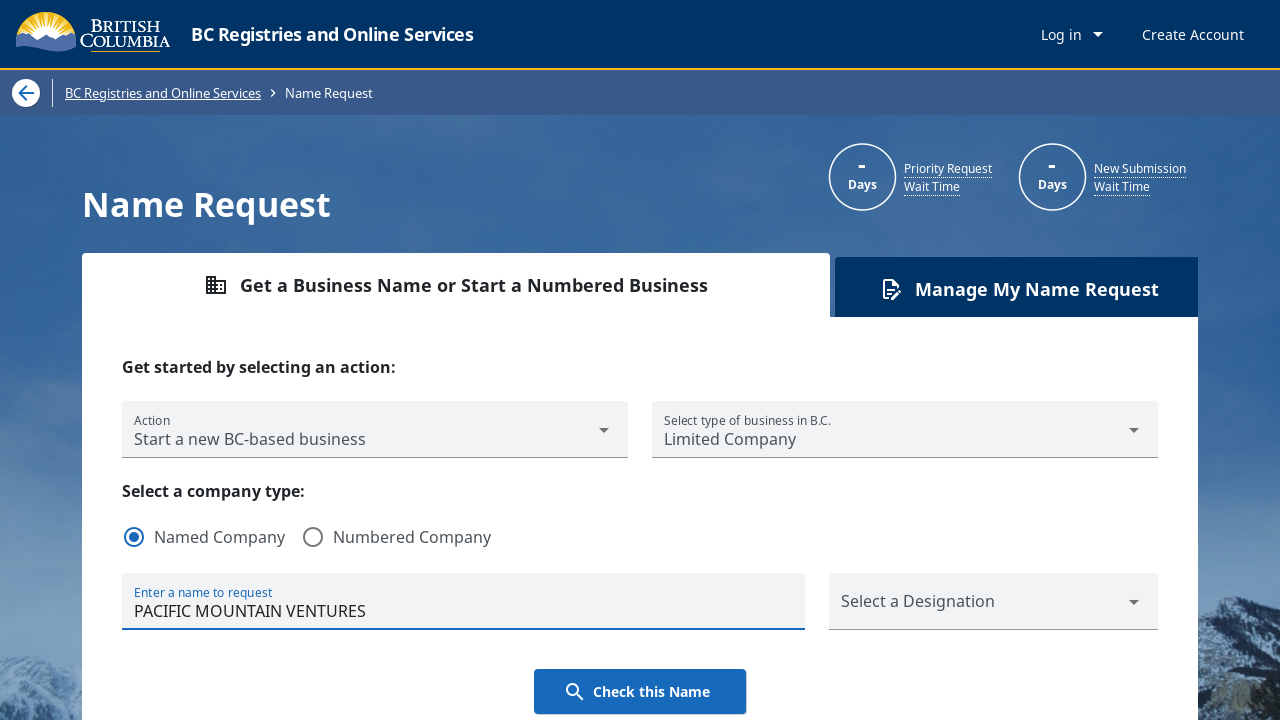

Clicked button to select business designation at (993, 601) on internal:role=button[name="Select a Designation"i]
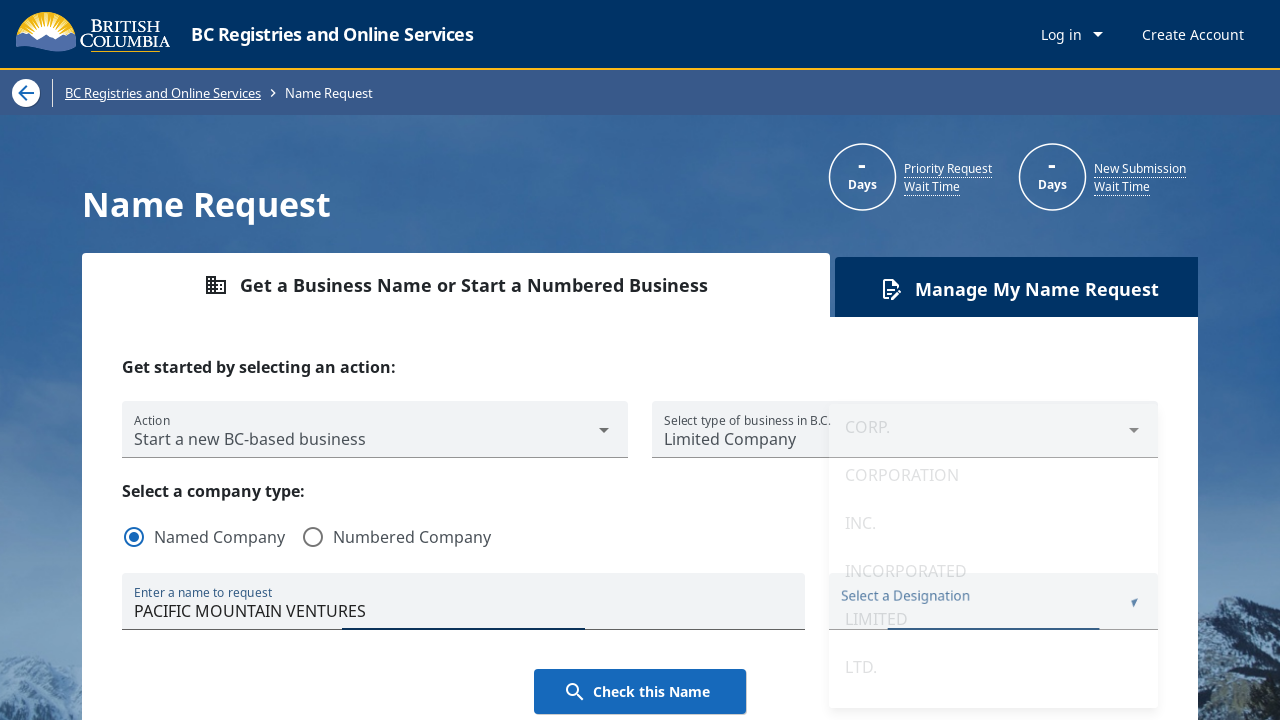

Selected CORP. as business designation at (994, 428) on internal:text="CORP."i
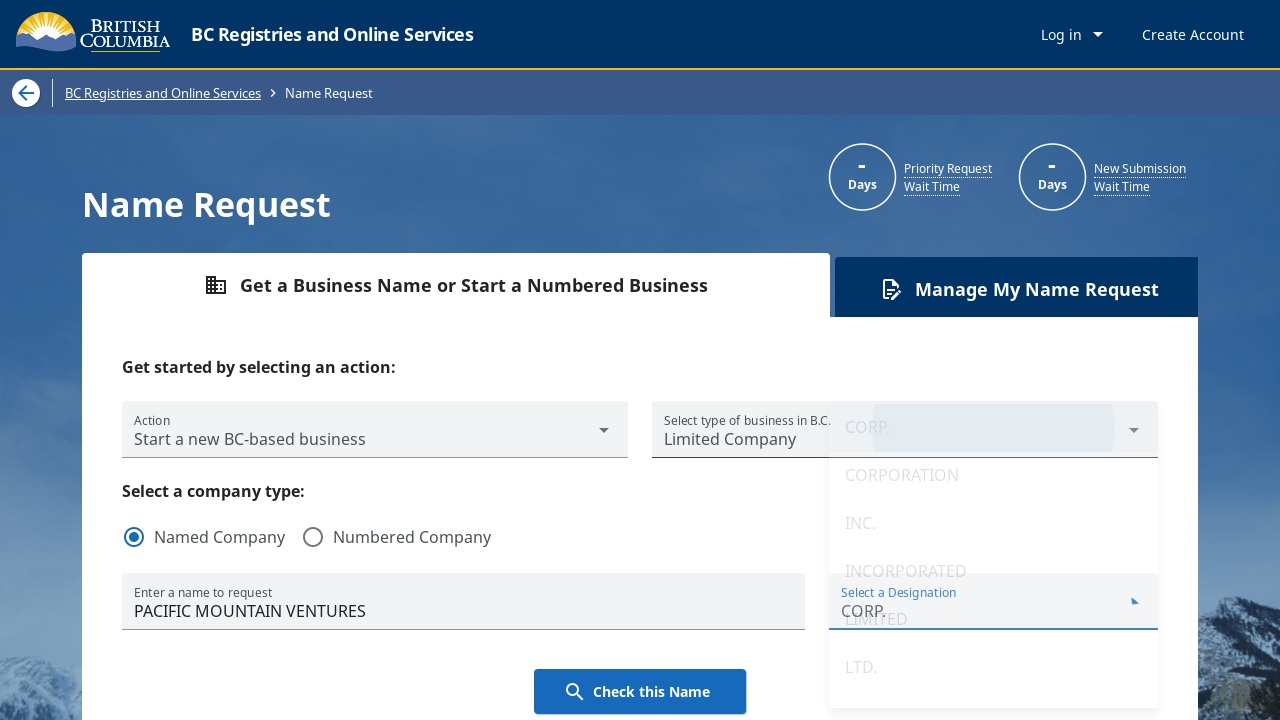

Clicked Check this Name button to submit for name review at (640, 692) on internal:role=button[name="Check this Name"i]
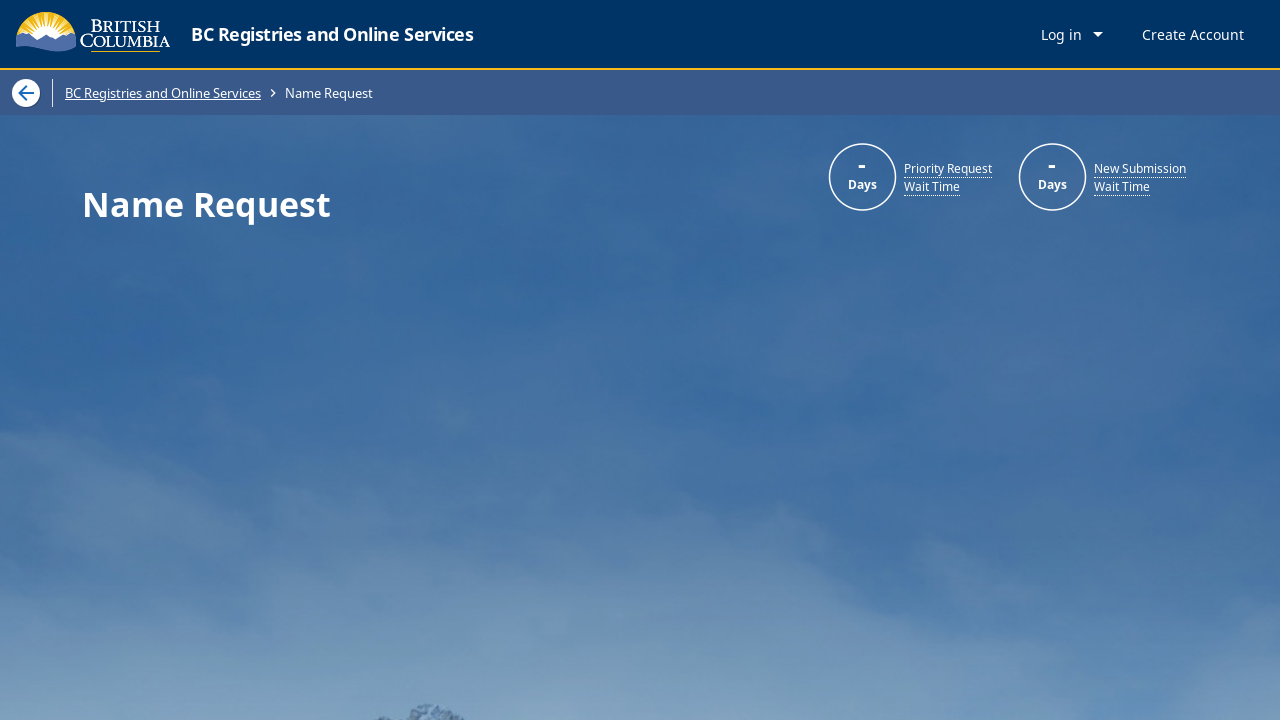

Name check verdict appeared with either 'Attention Required' or 'Ready for Review' status
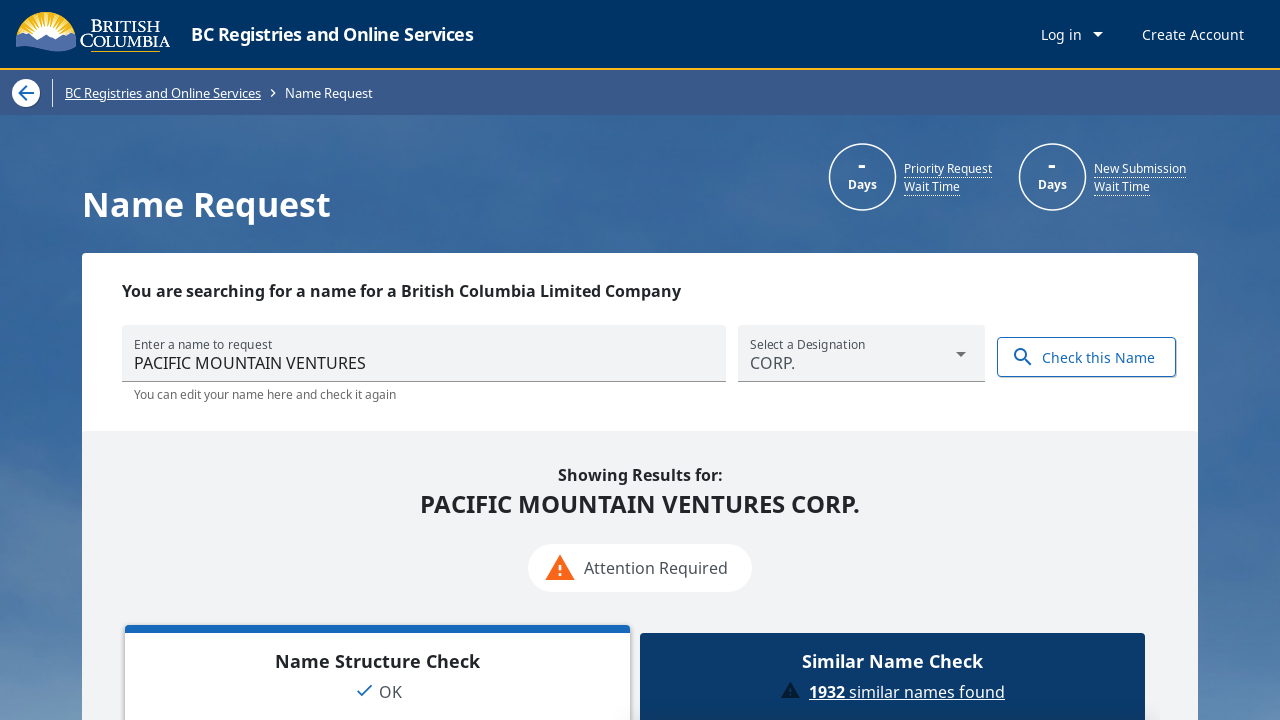

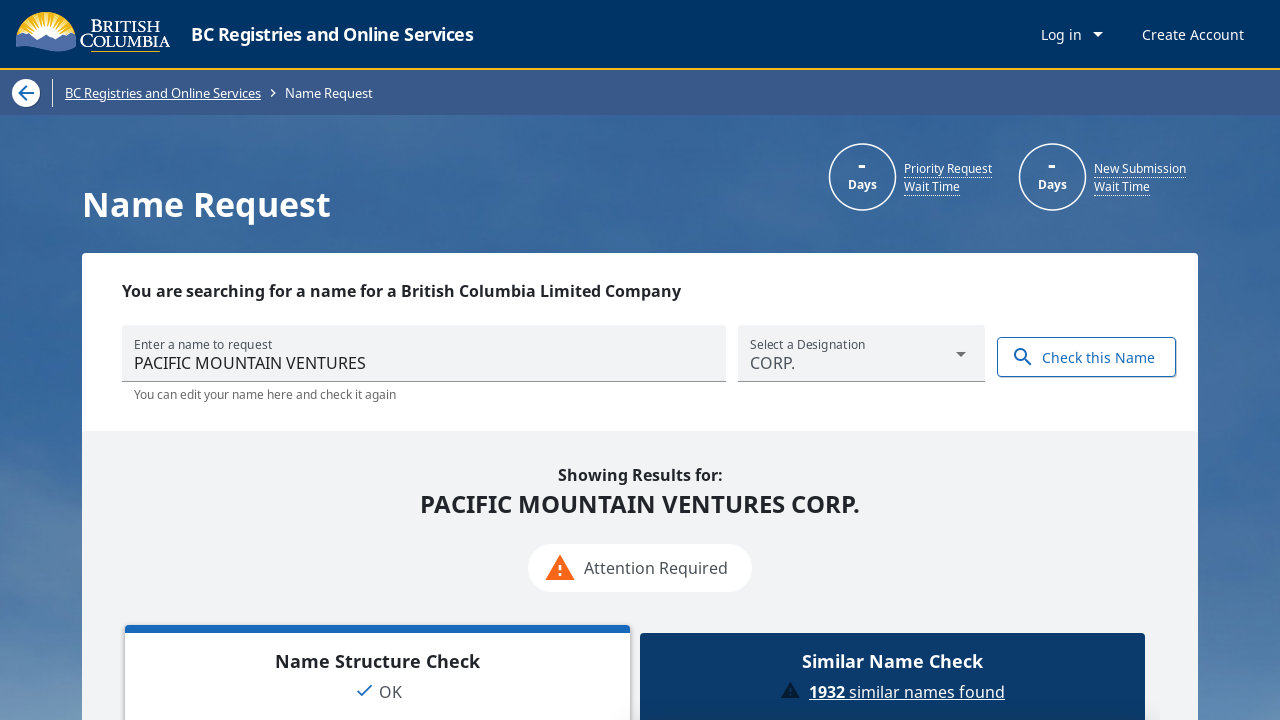